Interacts with the Random User Generator website by clicking on different data label tabs (name and email) to display different user information fields.

Starting URL: https://randomuser.me/

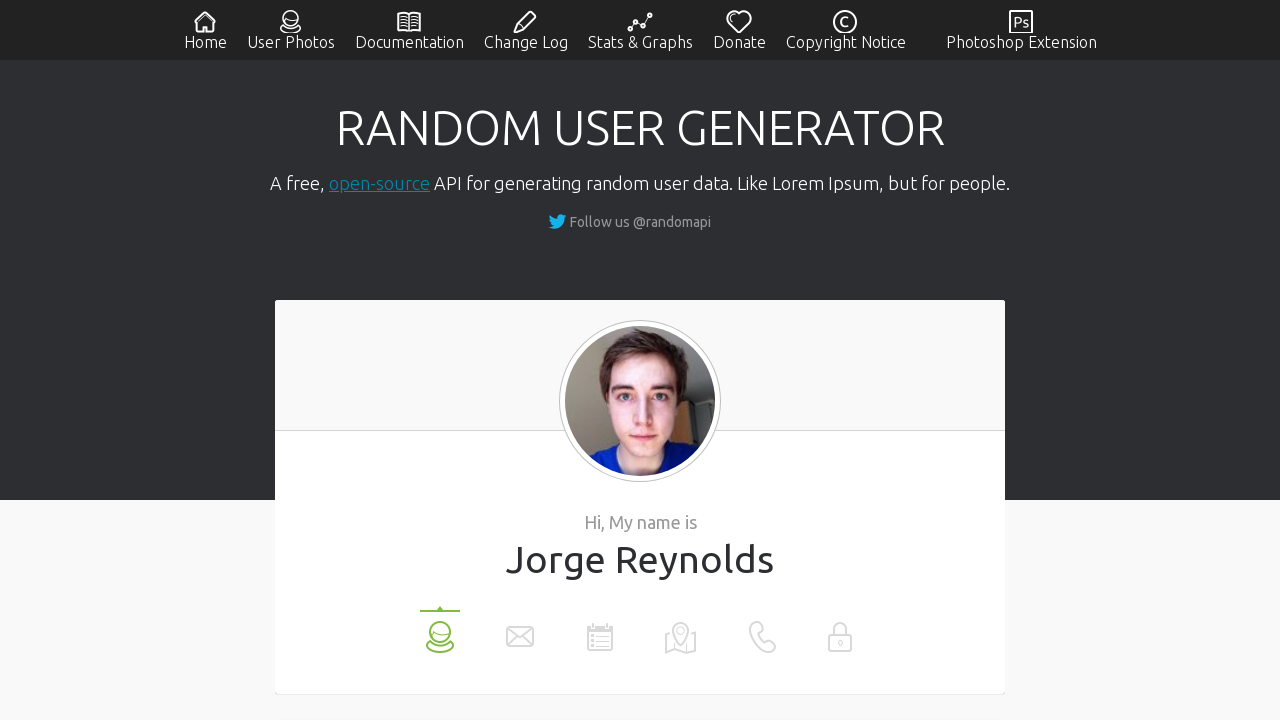

Waited for name tab to load on Random User Generator page
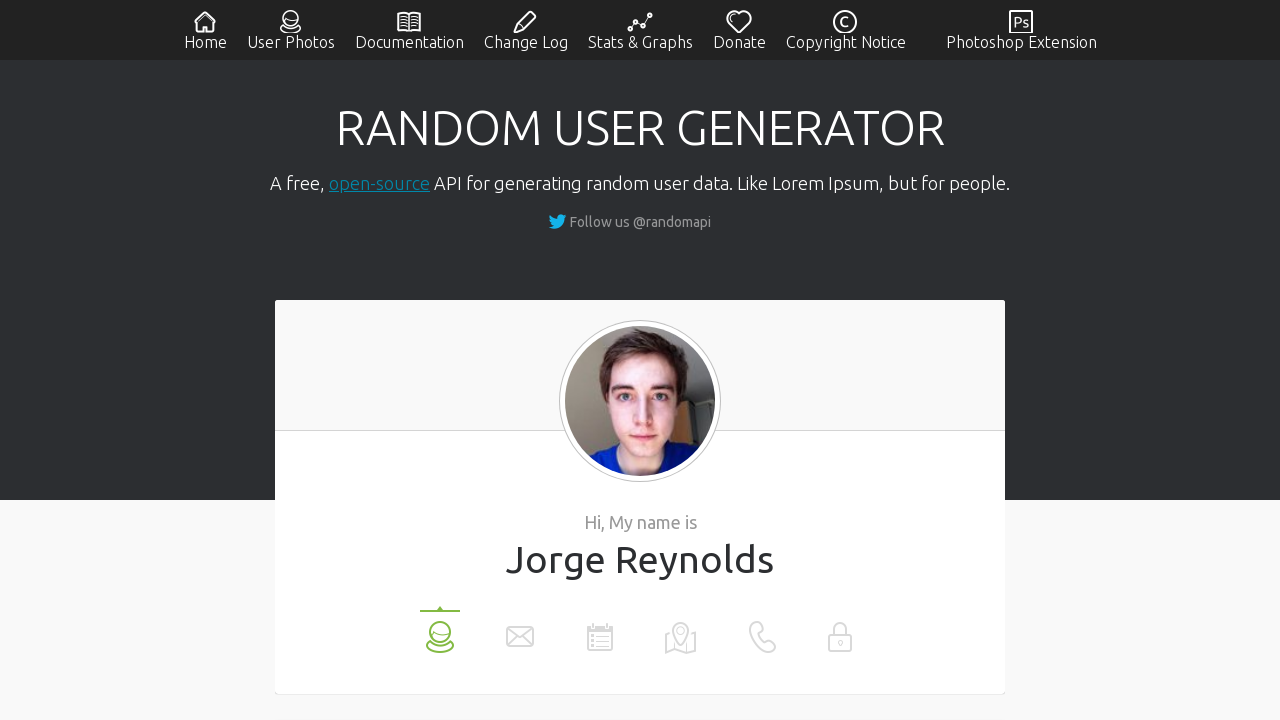

Clicked on the name data label tab at (440, 630) on li[data-label='name']
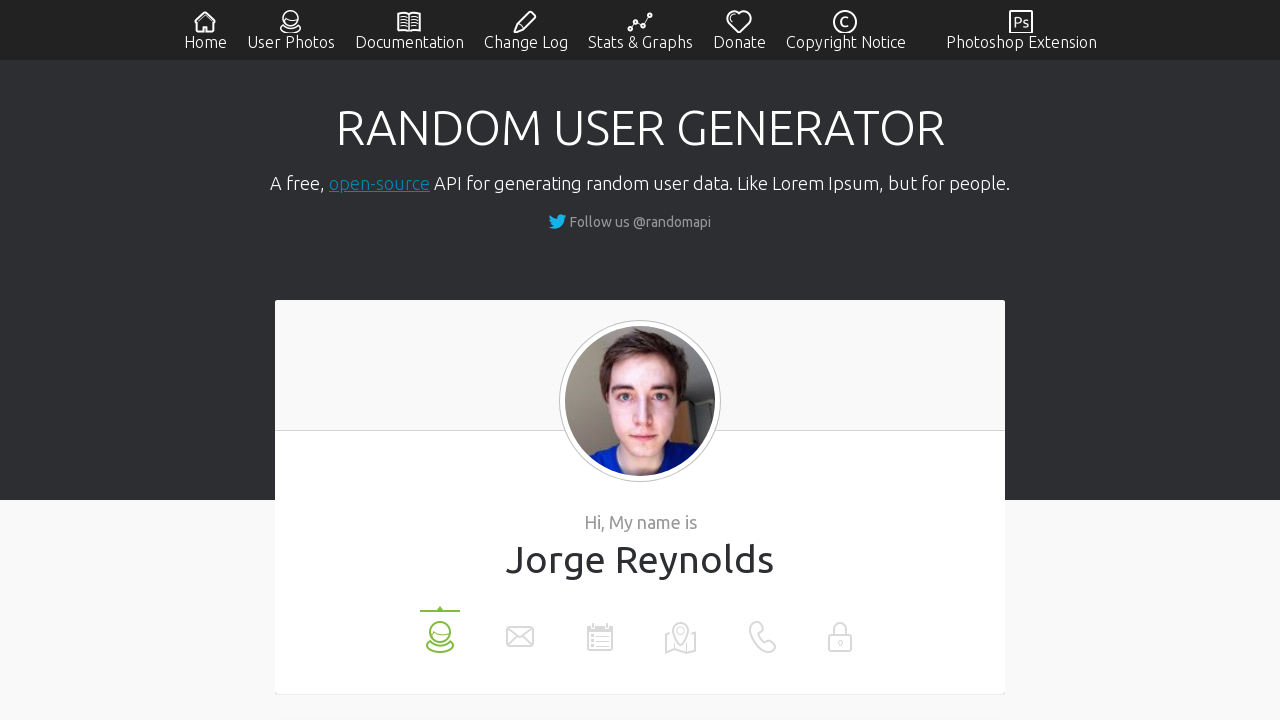

Waited for user name value to display
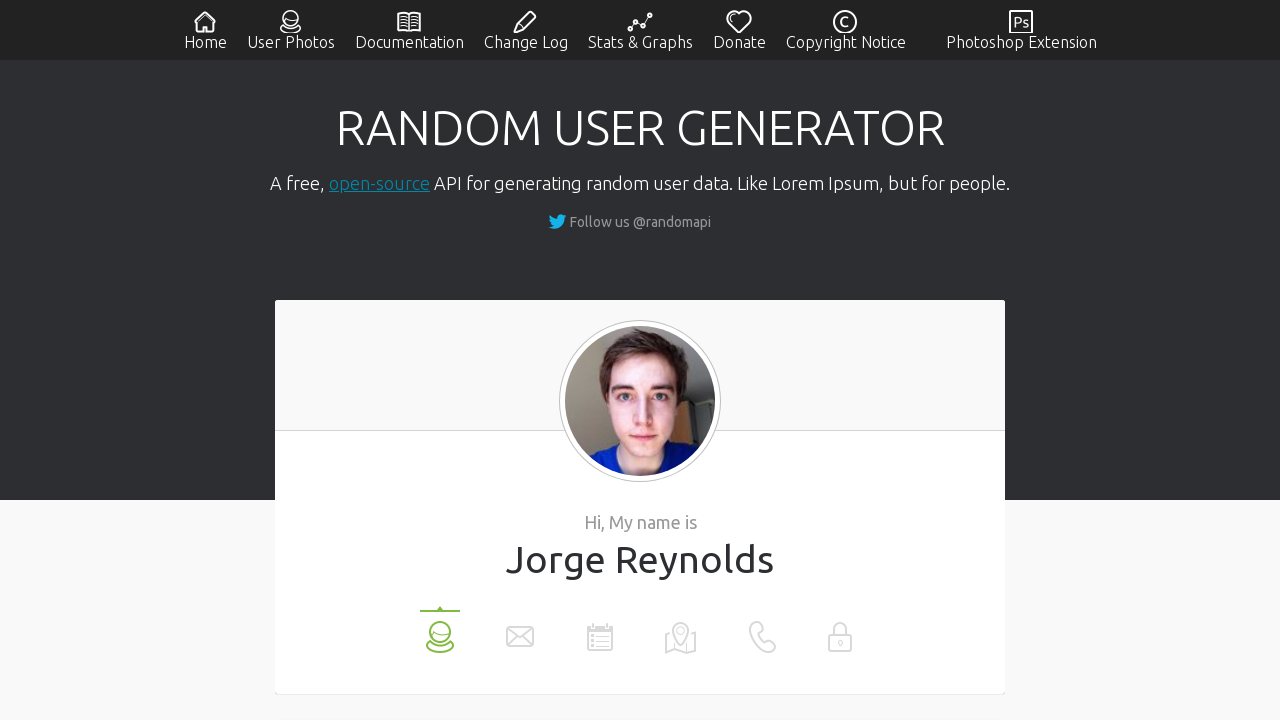

Clicked on the email data label tab at (520, 630) on li[data-label='email']
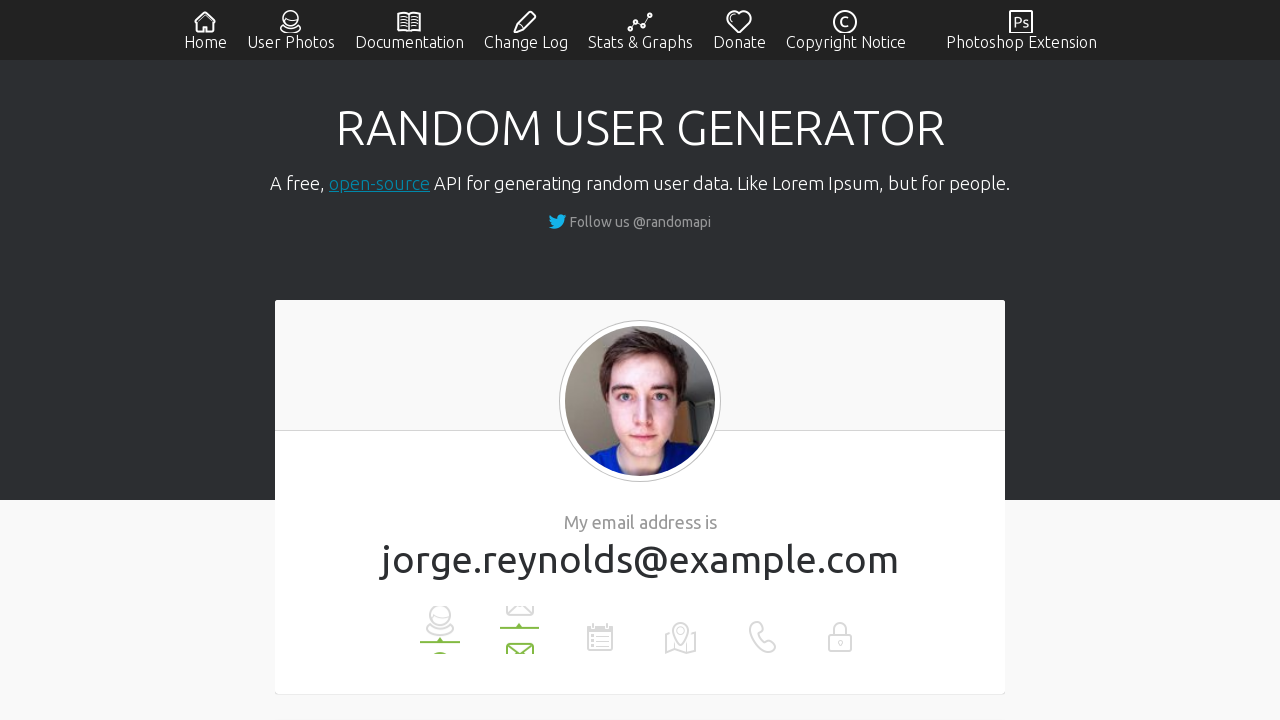

Waited for user email value to display
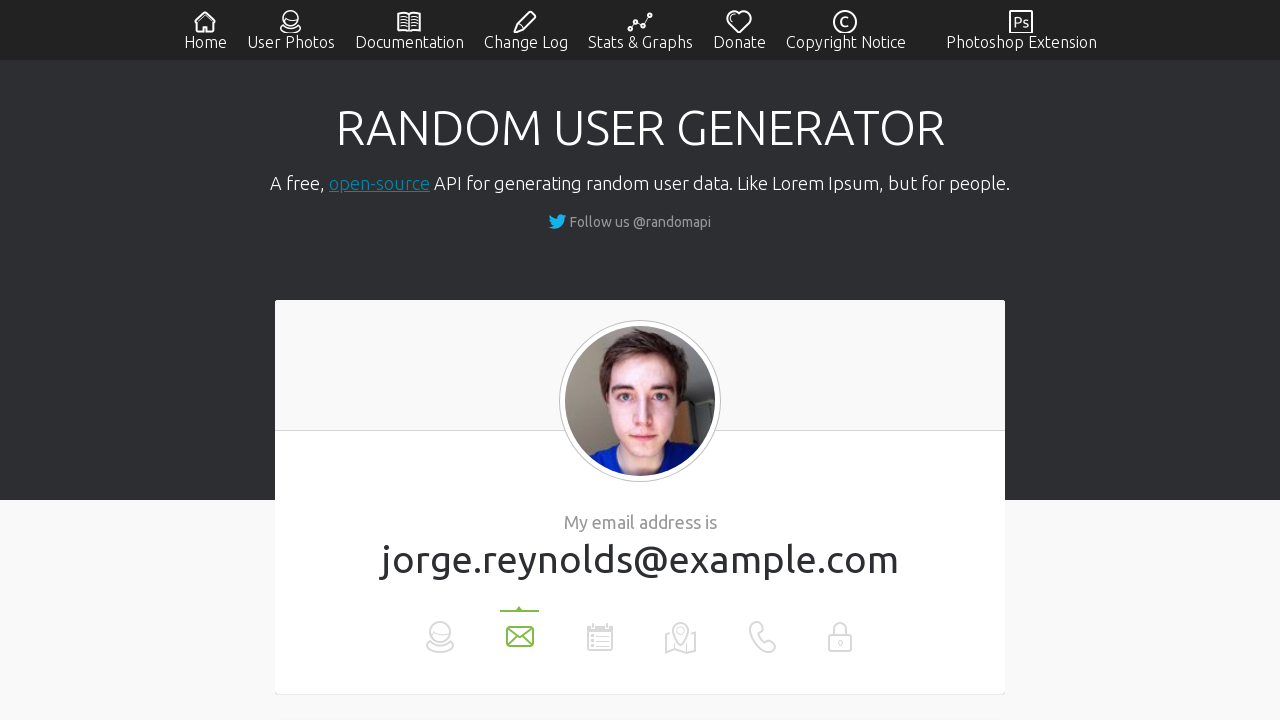

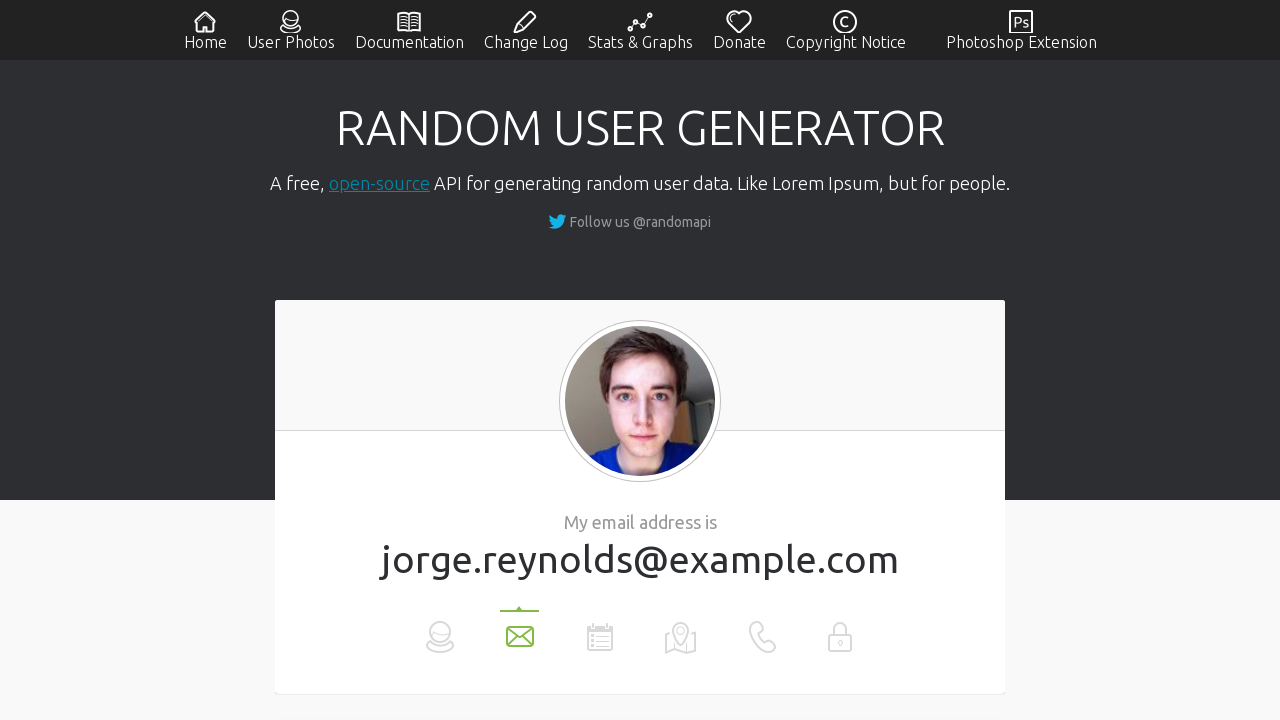